Tests BMI calculator with Male, age 20, height 180cm, weight 70kg, expecting BMI of 21.6

Starting URL: https://practice.expandtesting.com/bmi

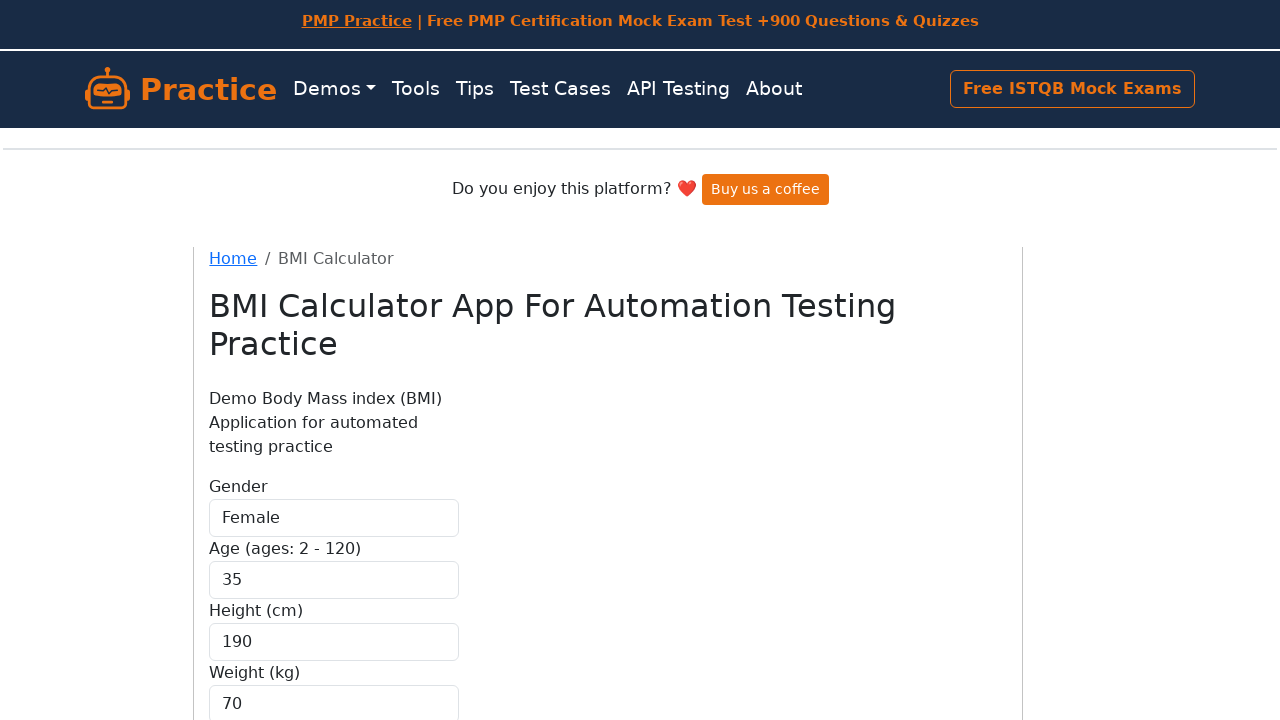

Selected 'Male' for gender on internal:label="Gender"i
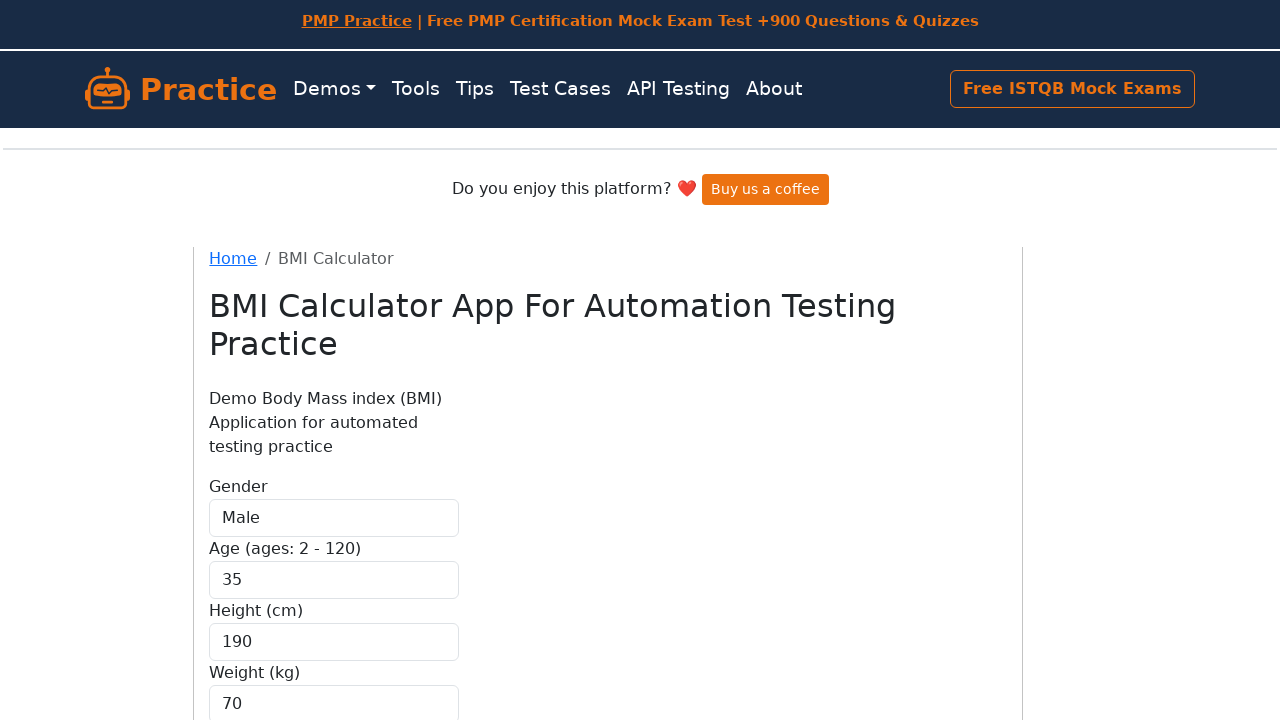

Filled age field with '20' on internal:attr=[placeholder="35"i]
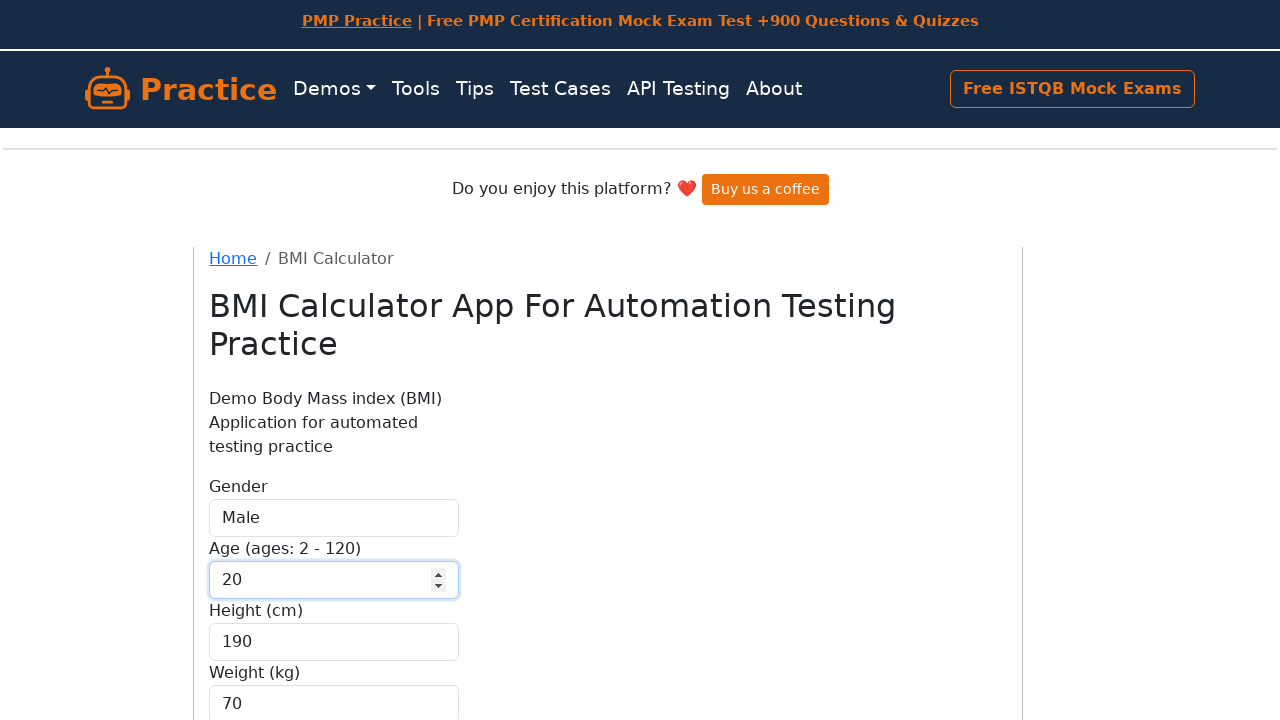

Filled height field with '180' cm on internal:attr=[placeholder="190"i]
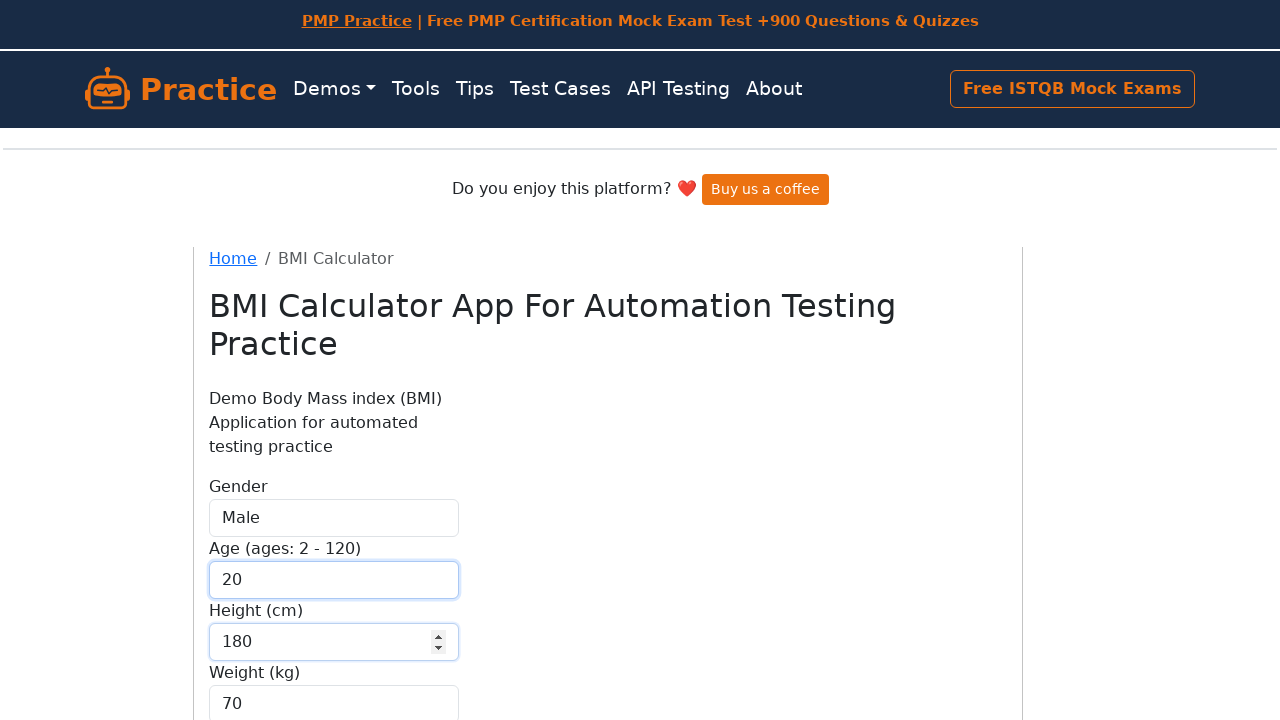

Filled weight field with '70' kg on internal:attr=[placeholder="70"i]
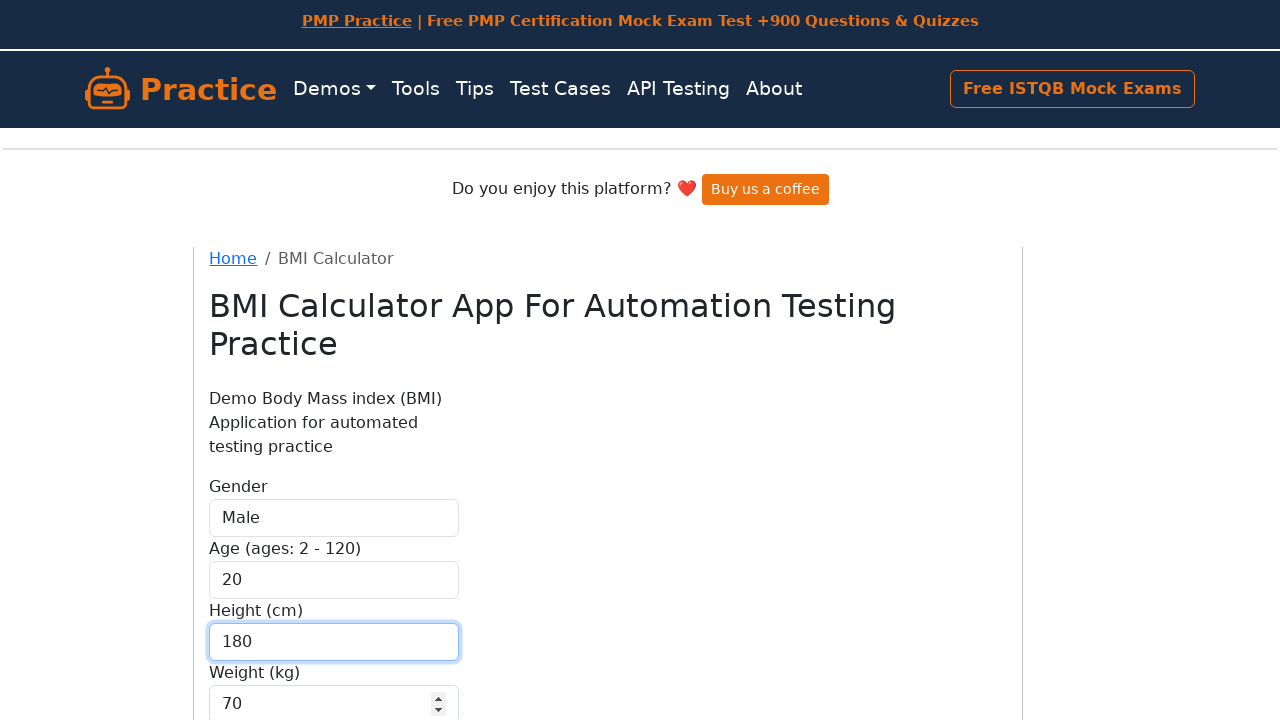

Clicked Calculate button to compute BMI at (259, 581) on internal:role=button[name="Calculate"i]
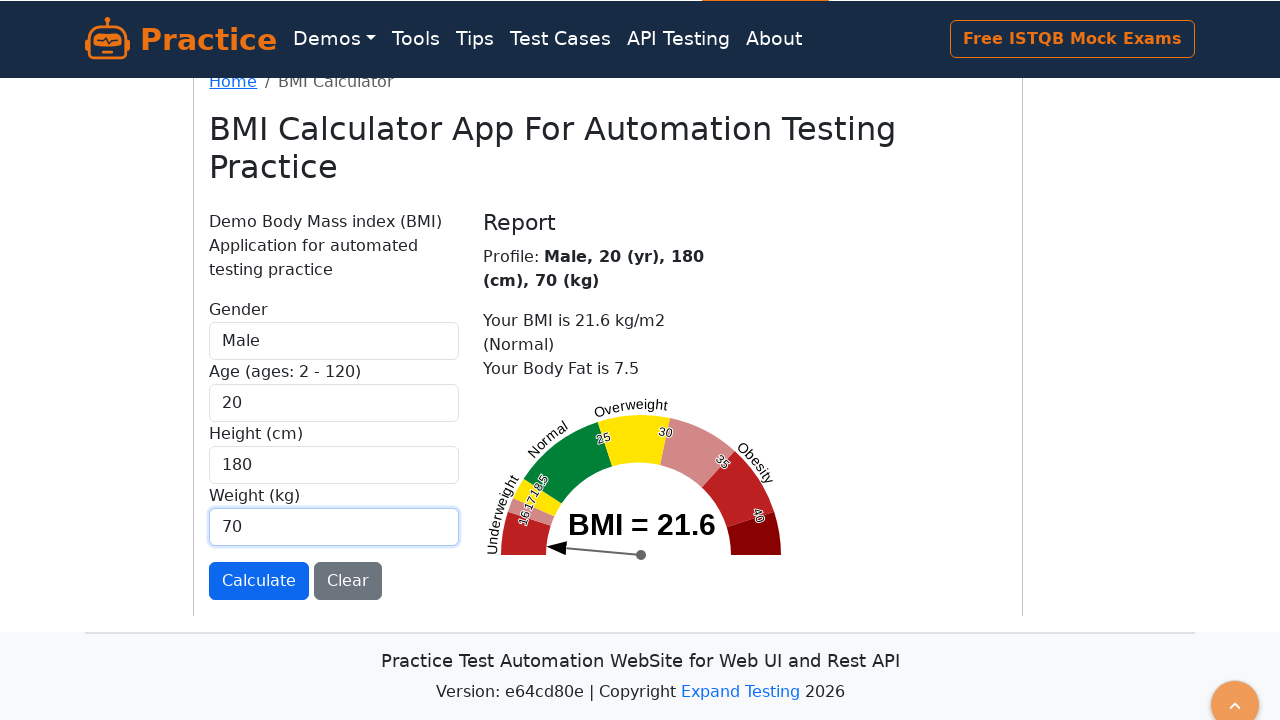

Clicked on 'BMI = 21.6' result text at (642, 524) on internal:text="BMI = 21.6"i
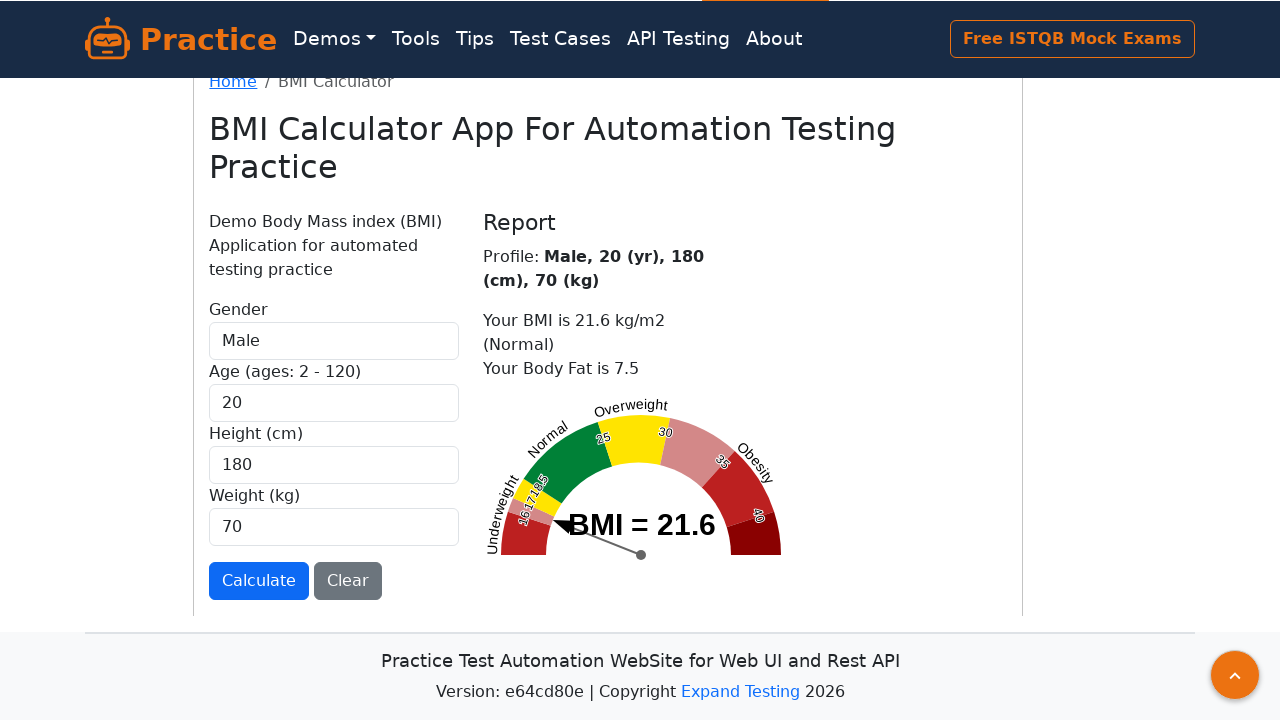

Verified BMI result shows 'Your BMI is 21.6' at (574, 320) on internal:text="Your BMI is 21.6"i
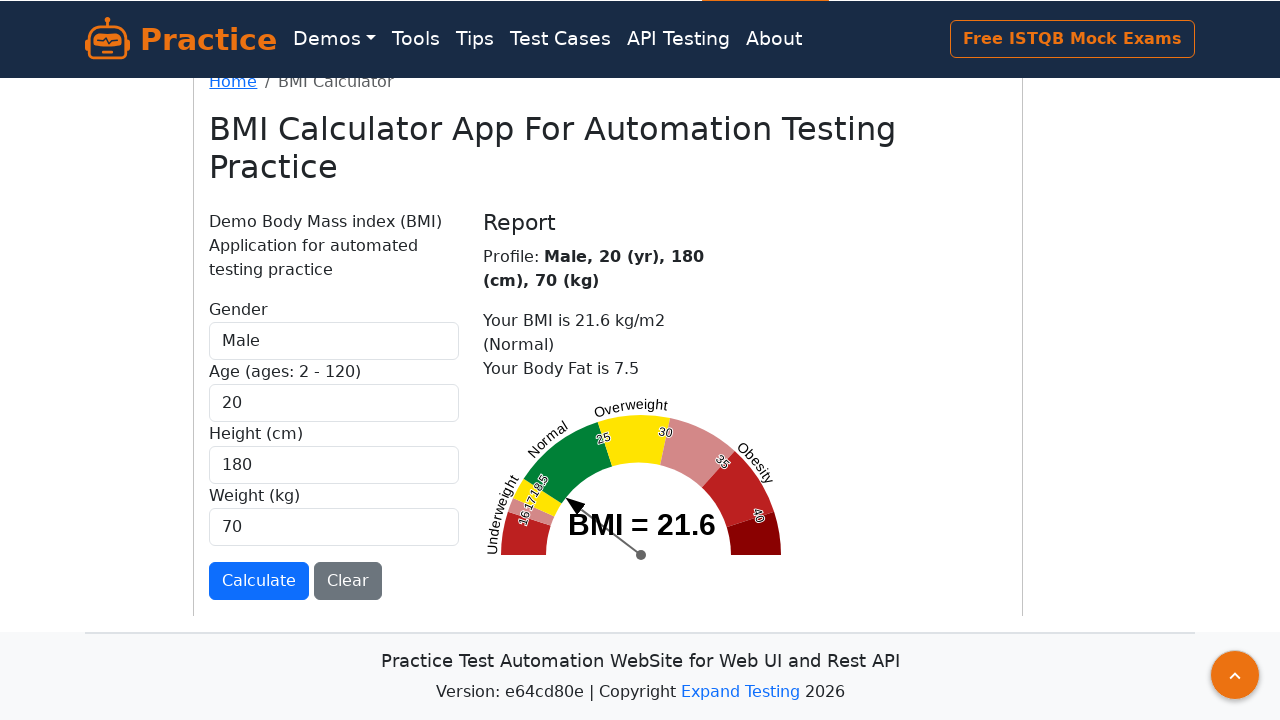

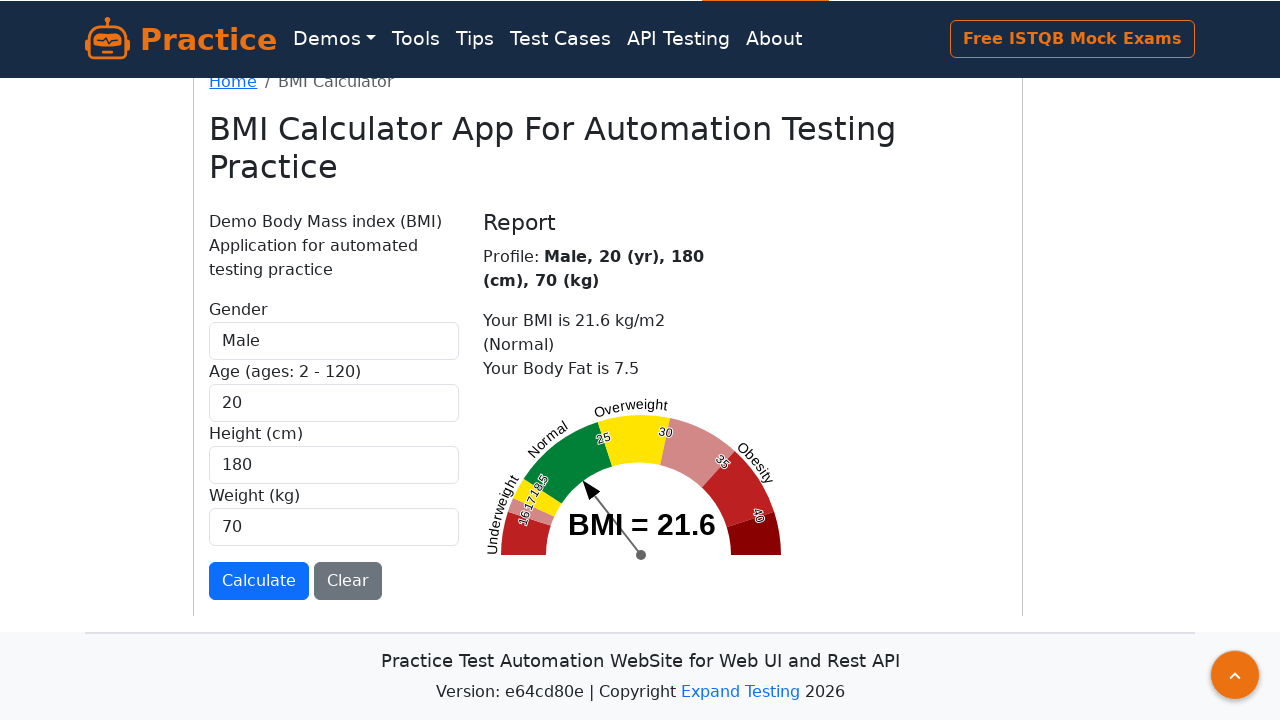